Tests clearing completed tasks when viewing active tasks filter

Starting URL: https://todomvc4tasj.herokuapp.com/

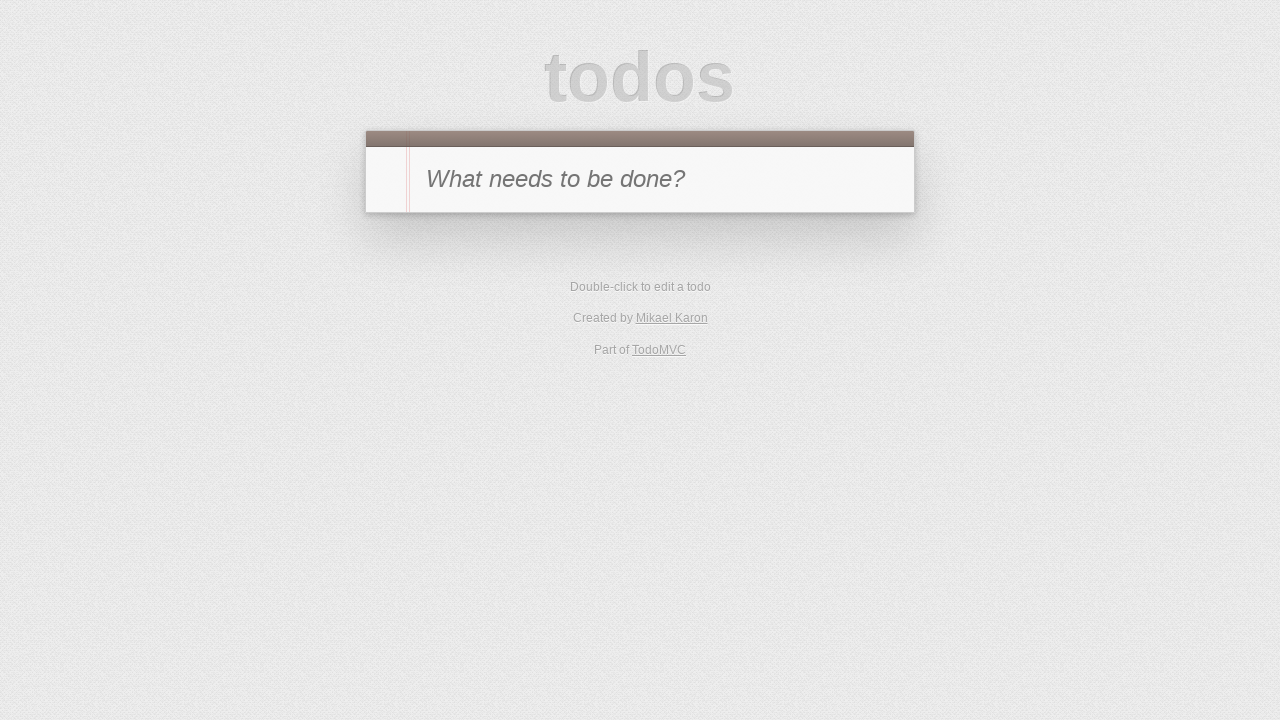

Set up initial state with 1 active task and 2 completed tasks via localStorage
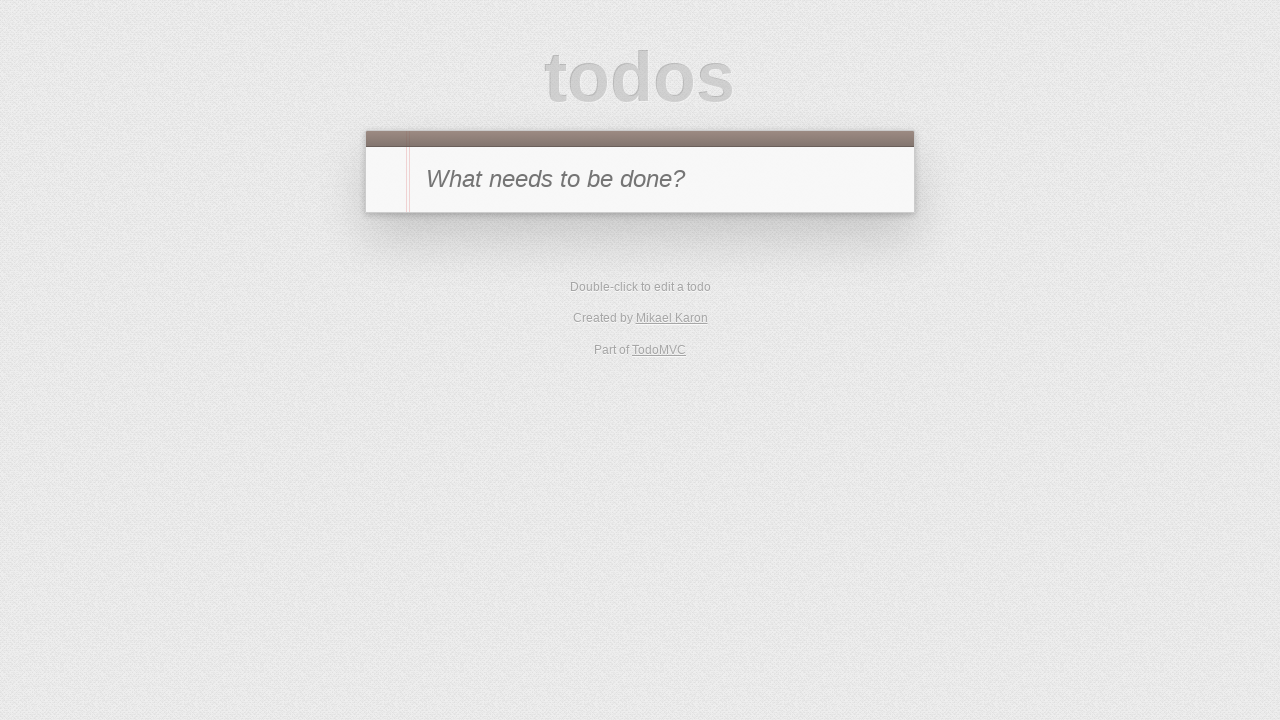

Reloaded page to apply localStorage changes
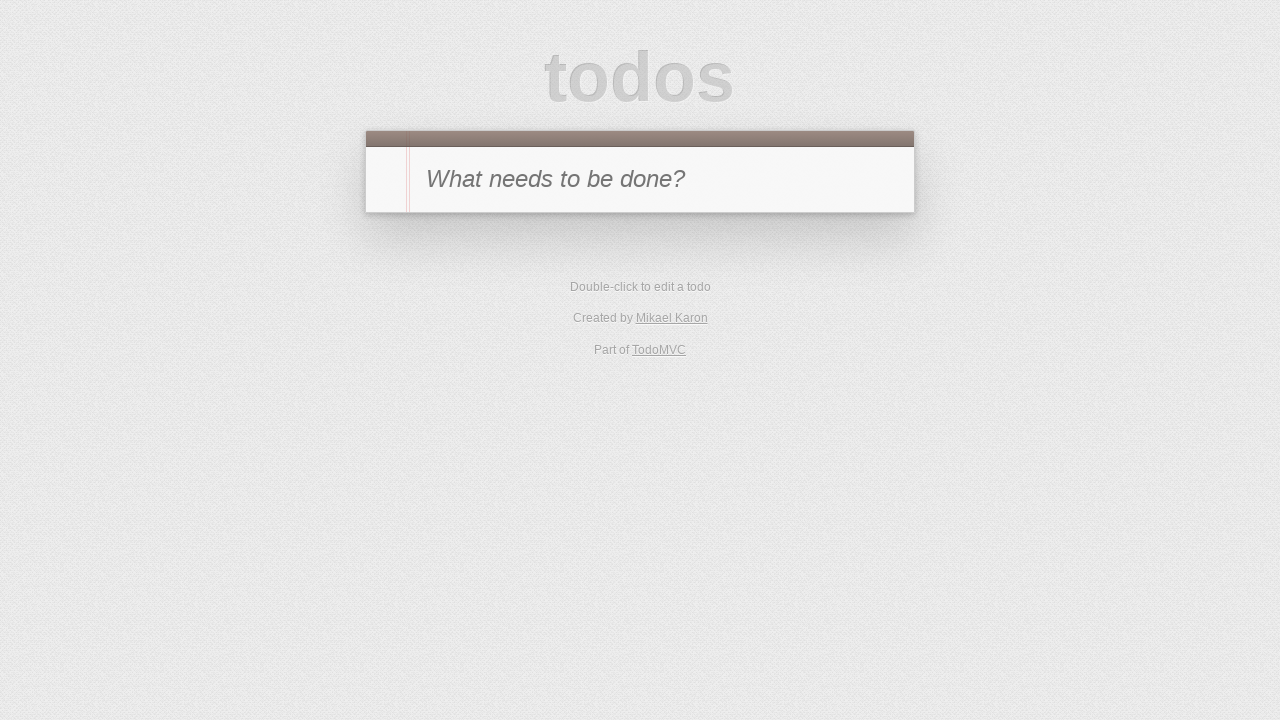

Clicked Active filter to view only active tasks at (614, 411) on text=Active
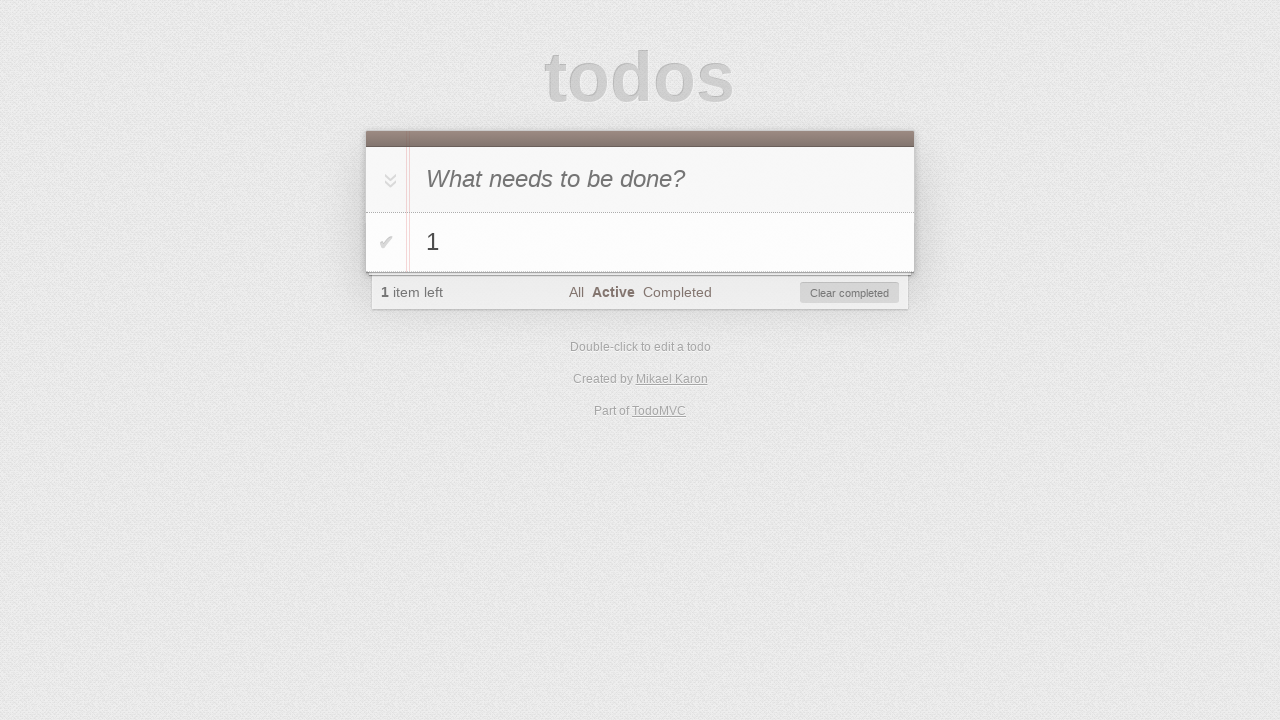

Clicked clear completed button to remove all completed tasks at (850, 293) on #clear-completed
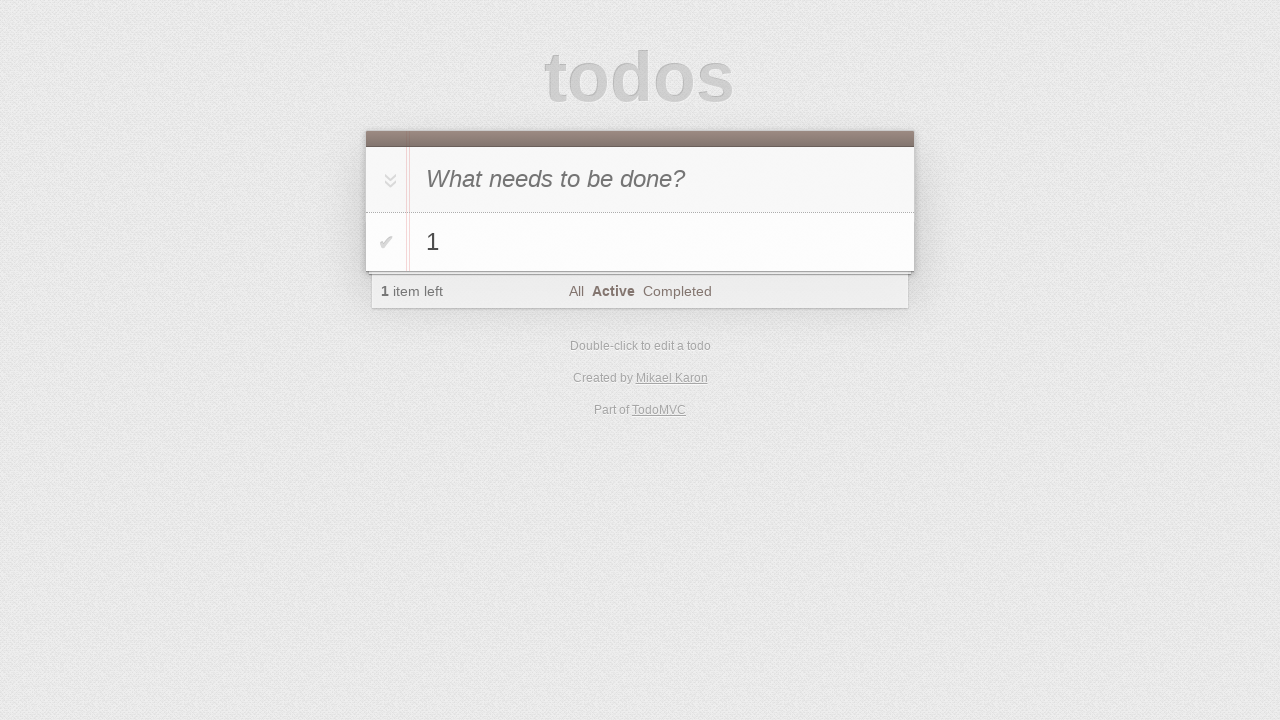

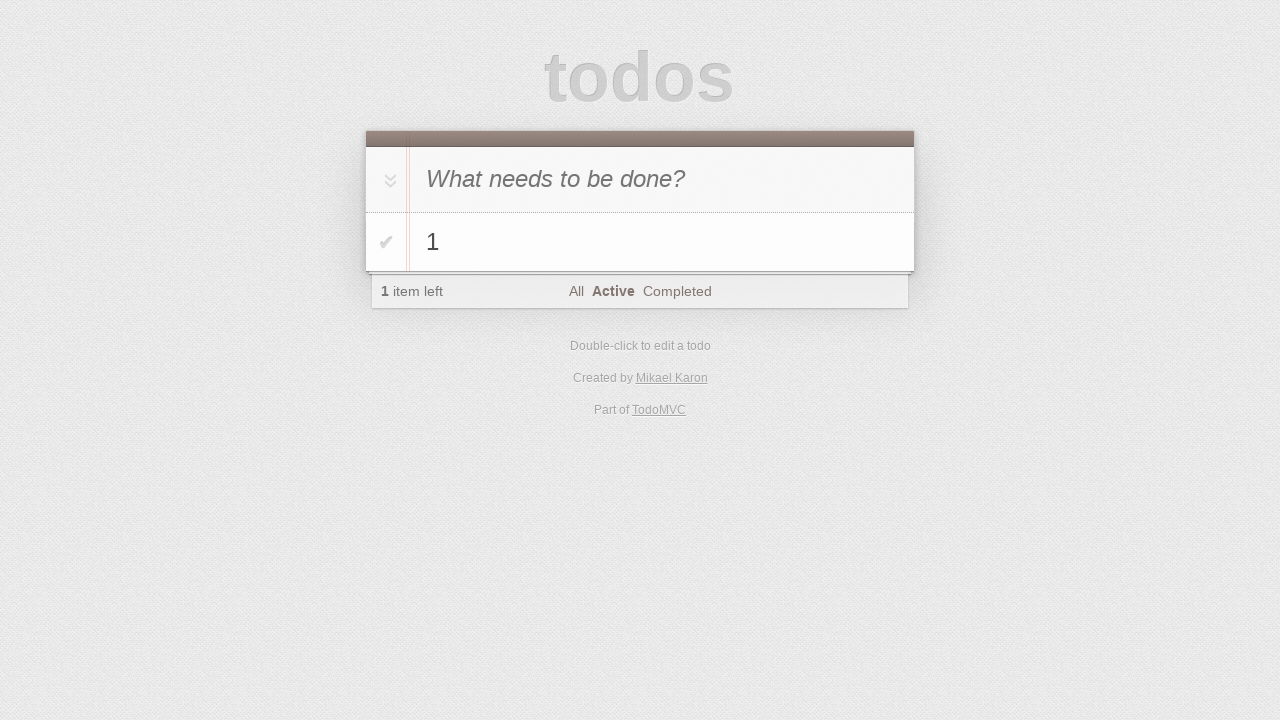